Opens a YouTube video page and verifies the page loads by checking the title

Starting URL: https://www.youtube.com/watch?v=dQw4w9WgXcQ&ab_channel=RickAstley

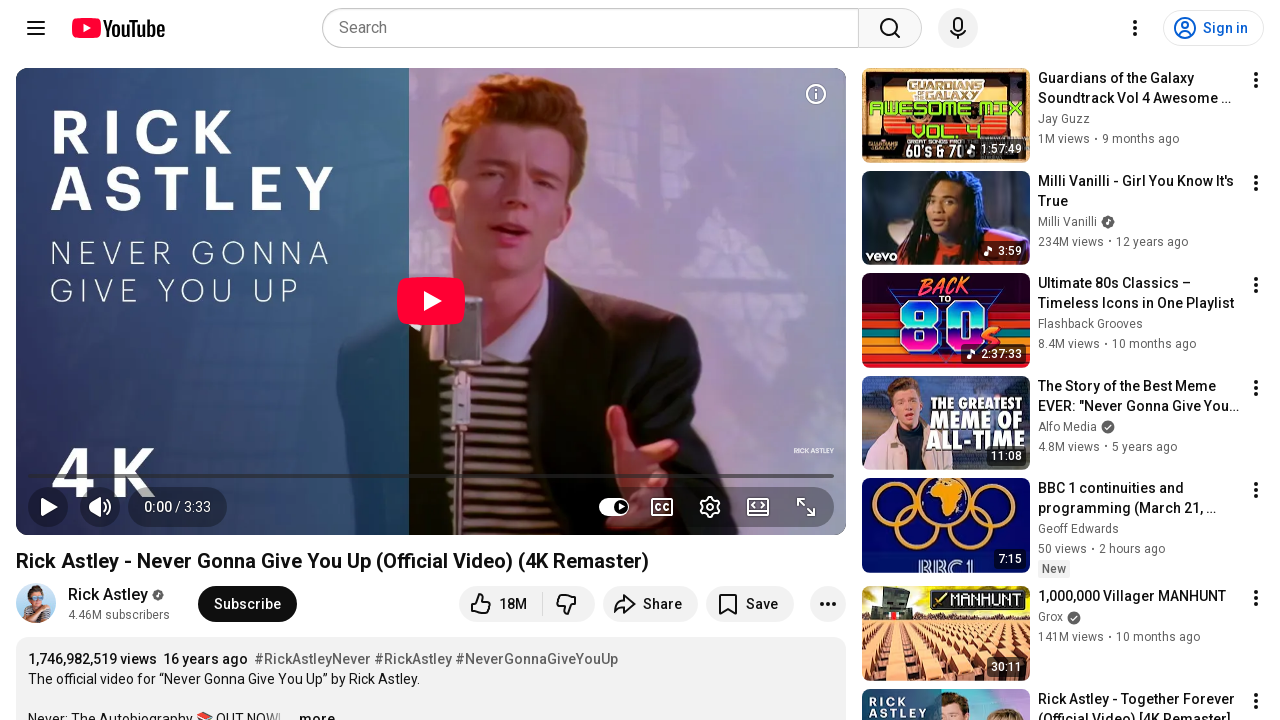

Waited for page to reach domcontentloaded state
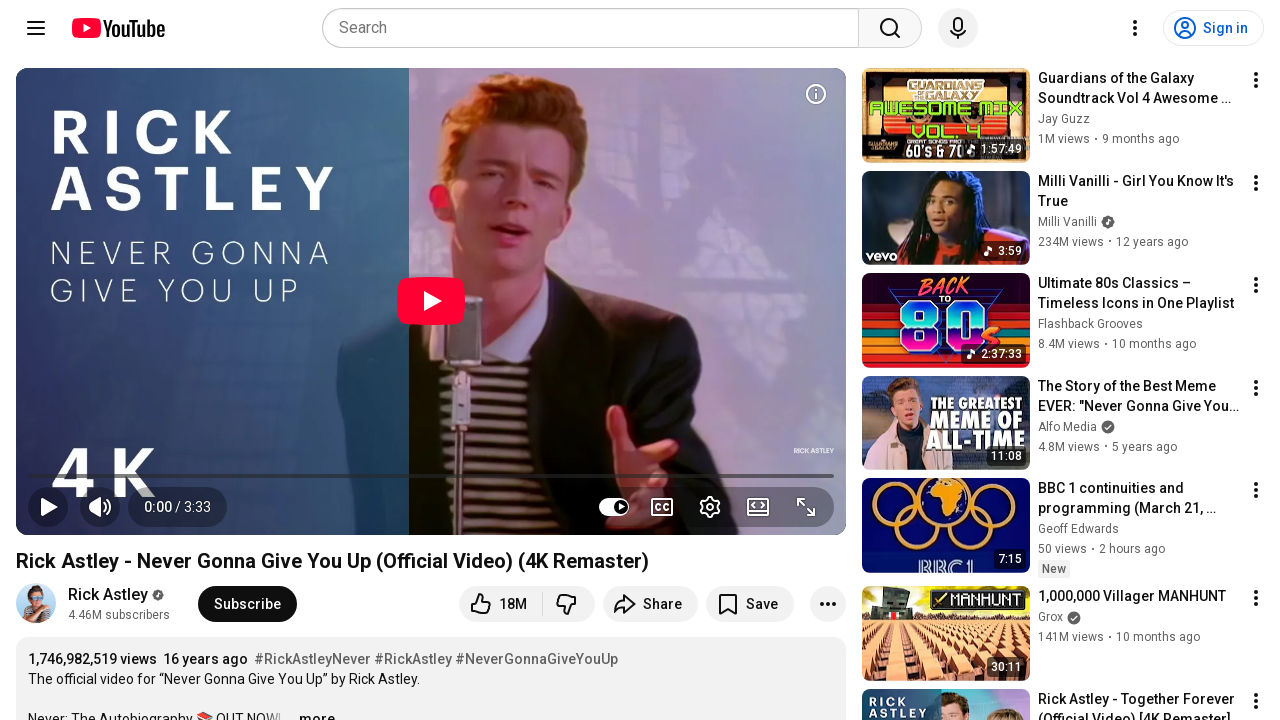

Retrieved page title: Rick Astley - Never Gonna Give You Up (Official Video) (4K Remaster) - YouTube
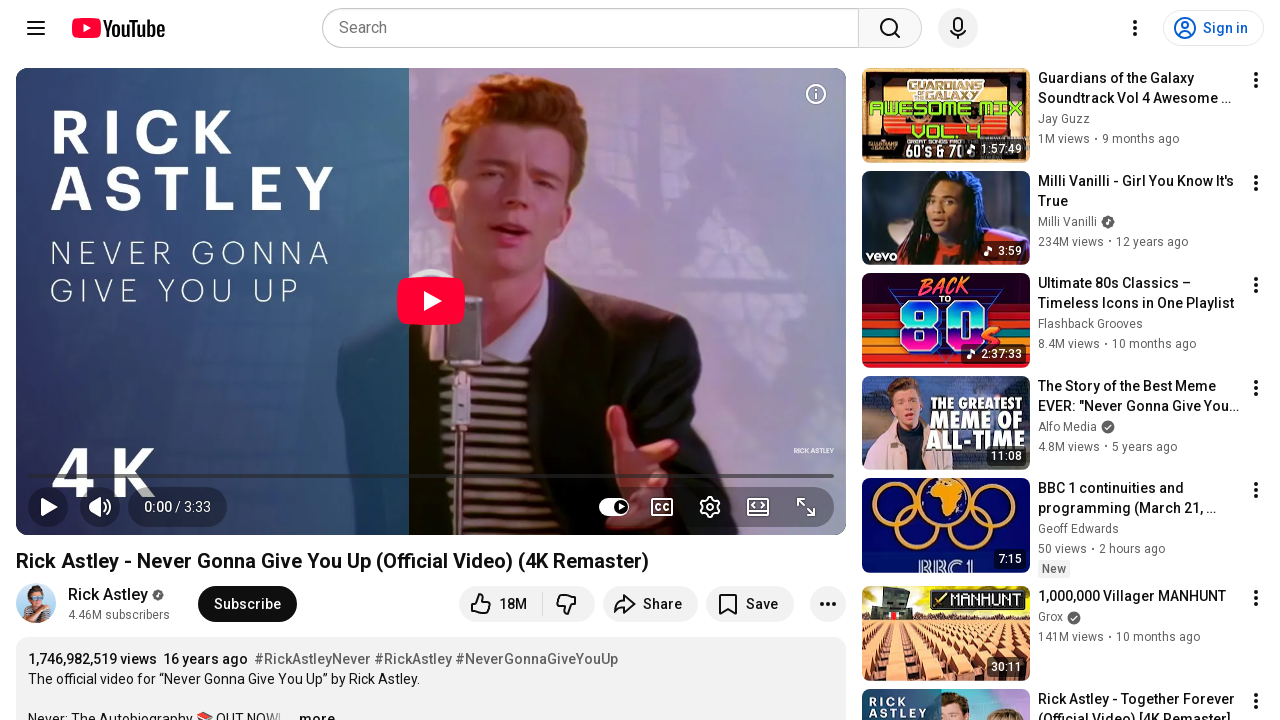

Printed page title to console
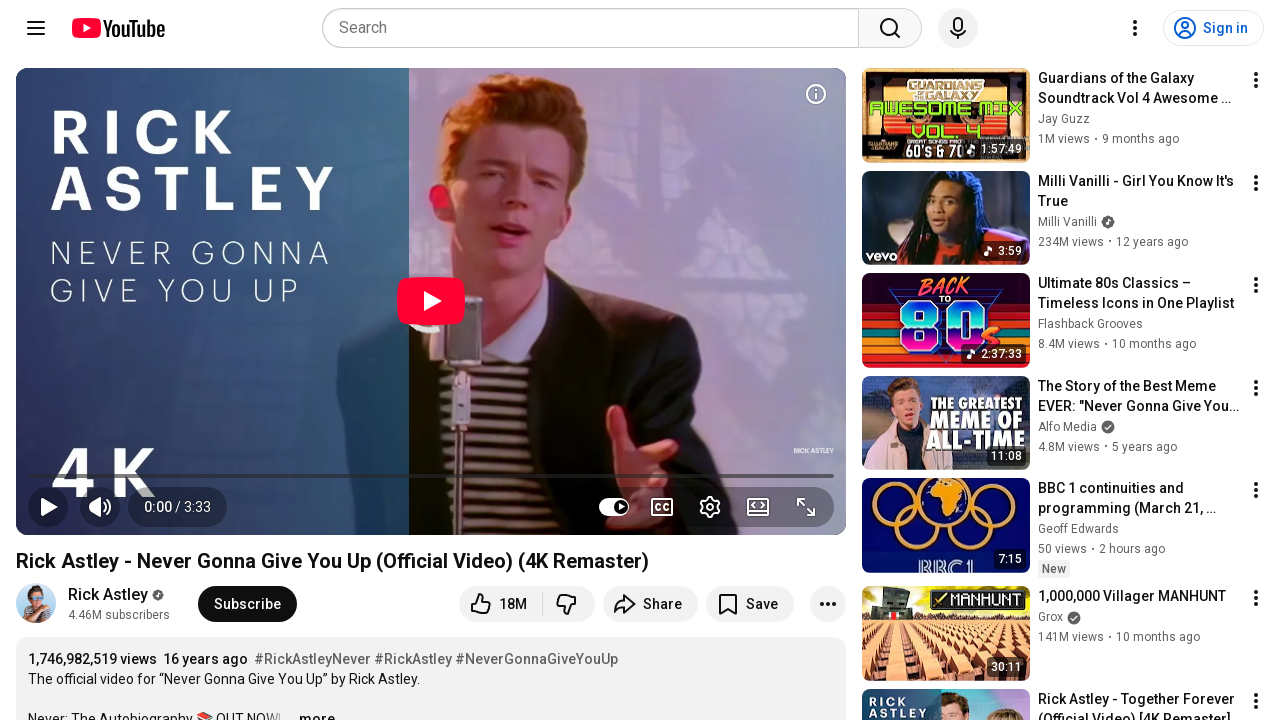

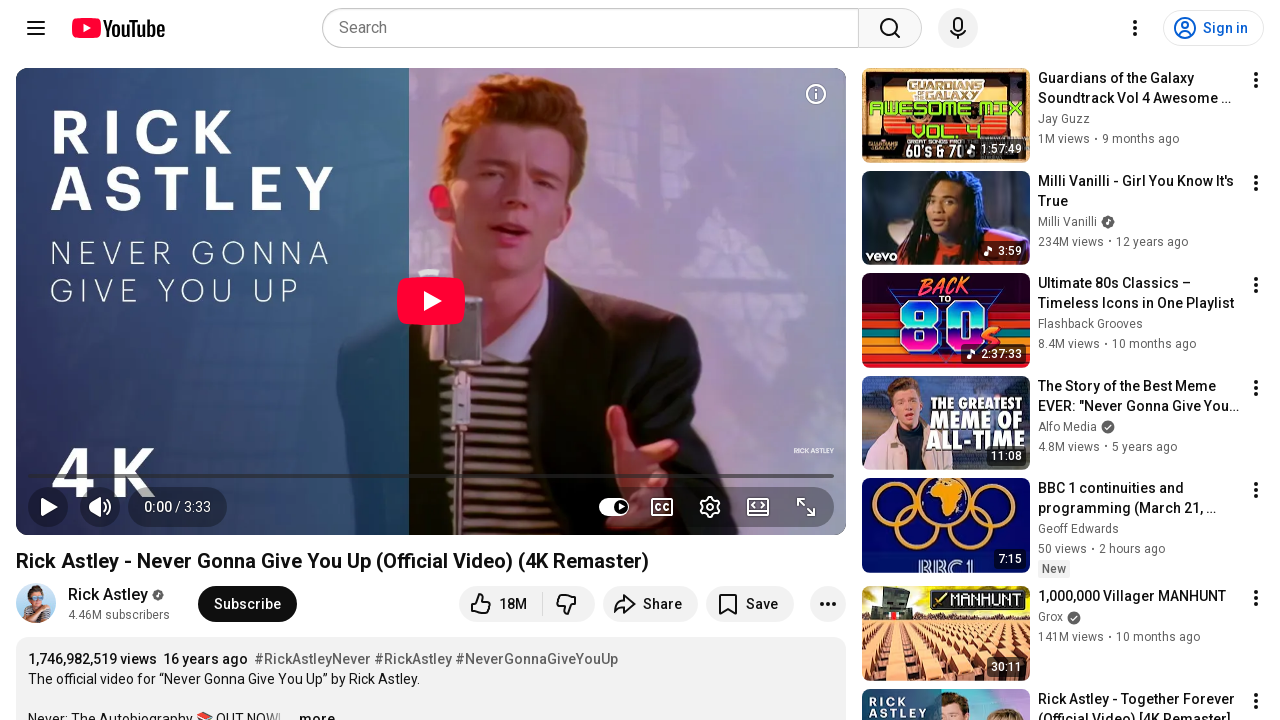